Tests browser window management by resizing, repositioning, and maximizing the window

Starting URL: https://www.wp.pl/

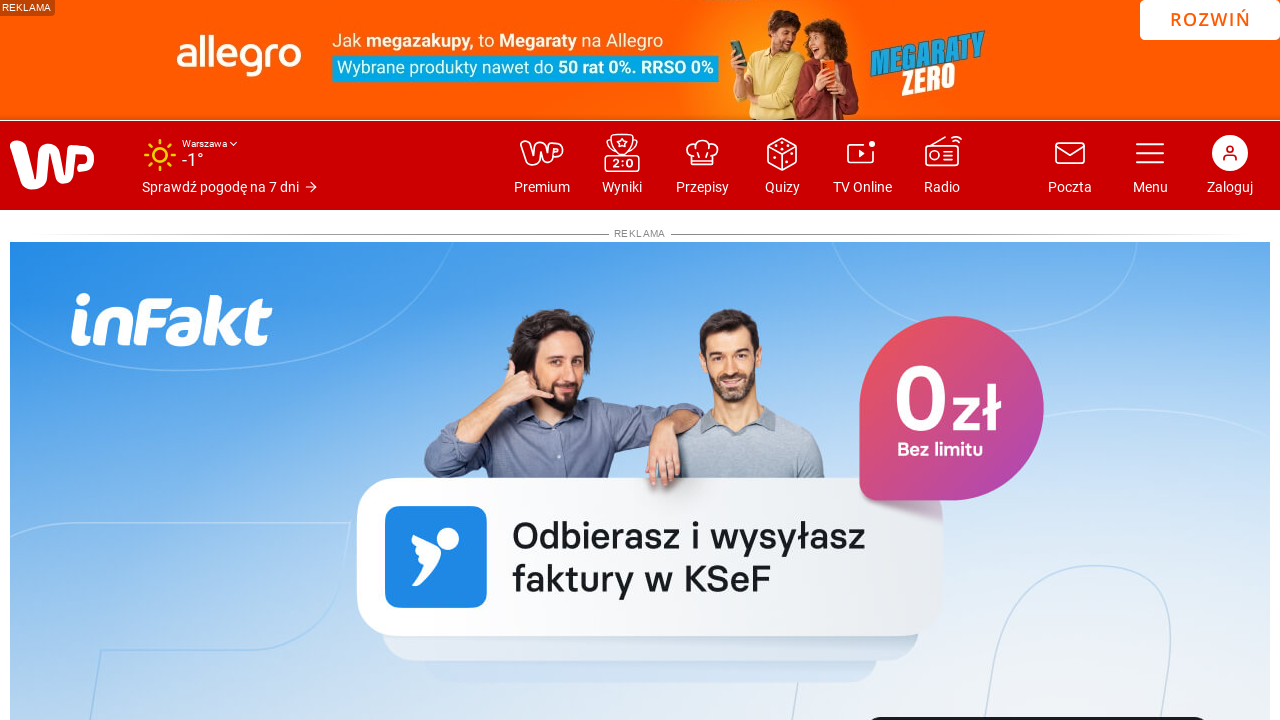

Set browser viewport to 854x480 pixels
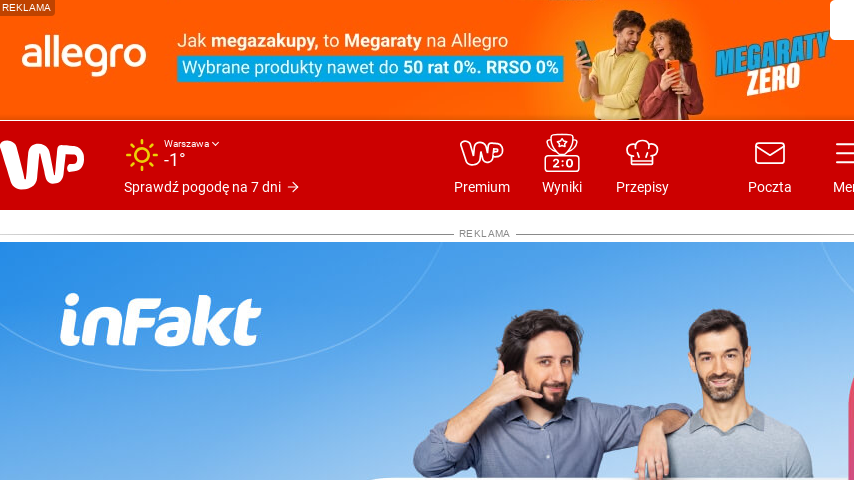

Maximized browser window by setting viewport to 1920x1080 pixels
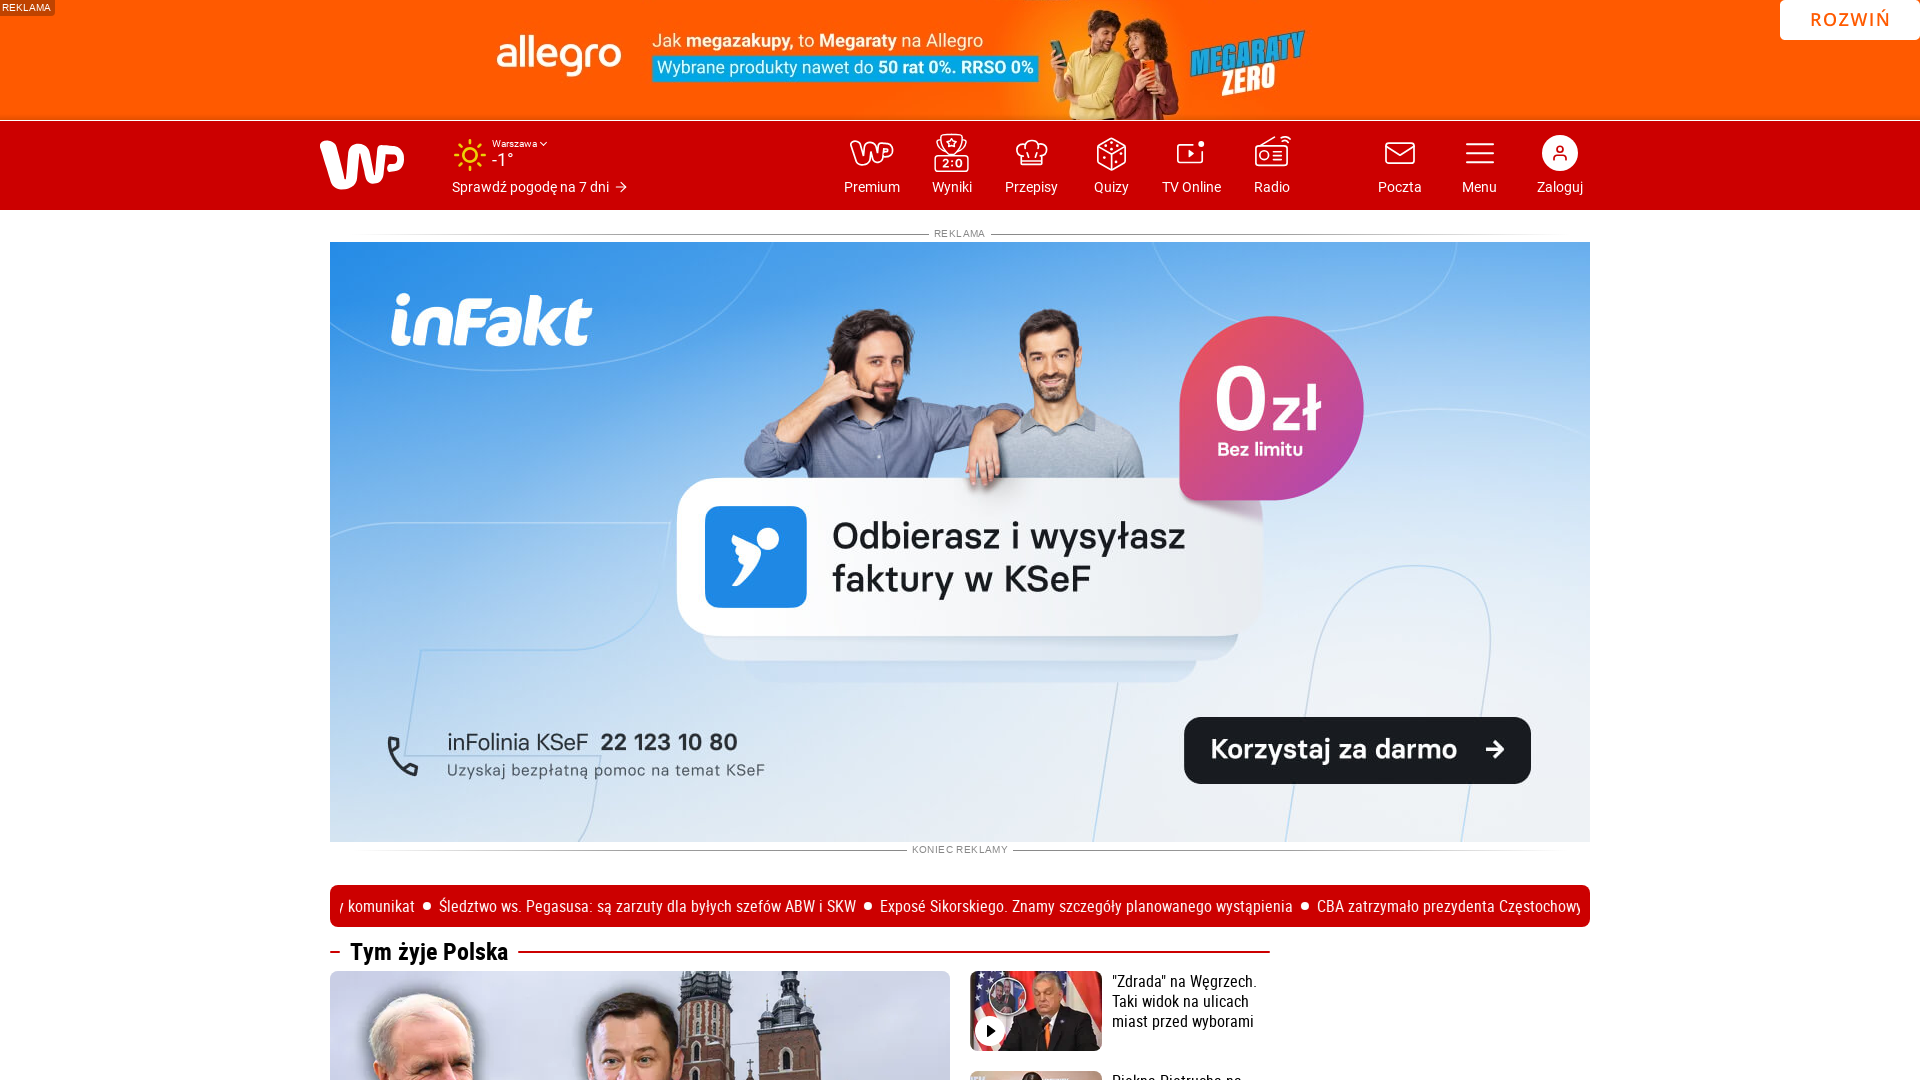

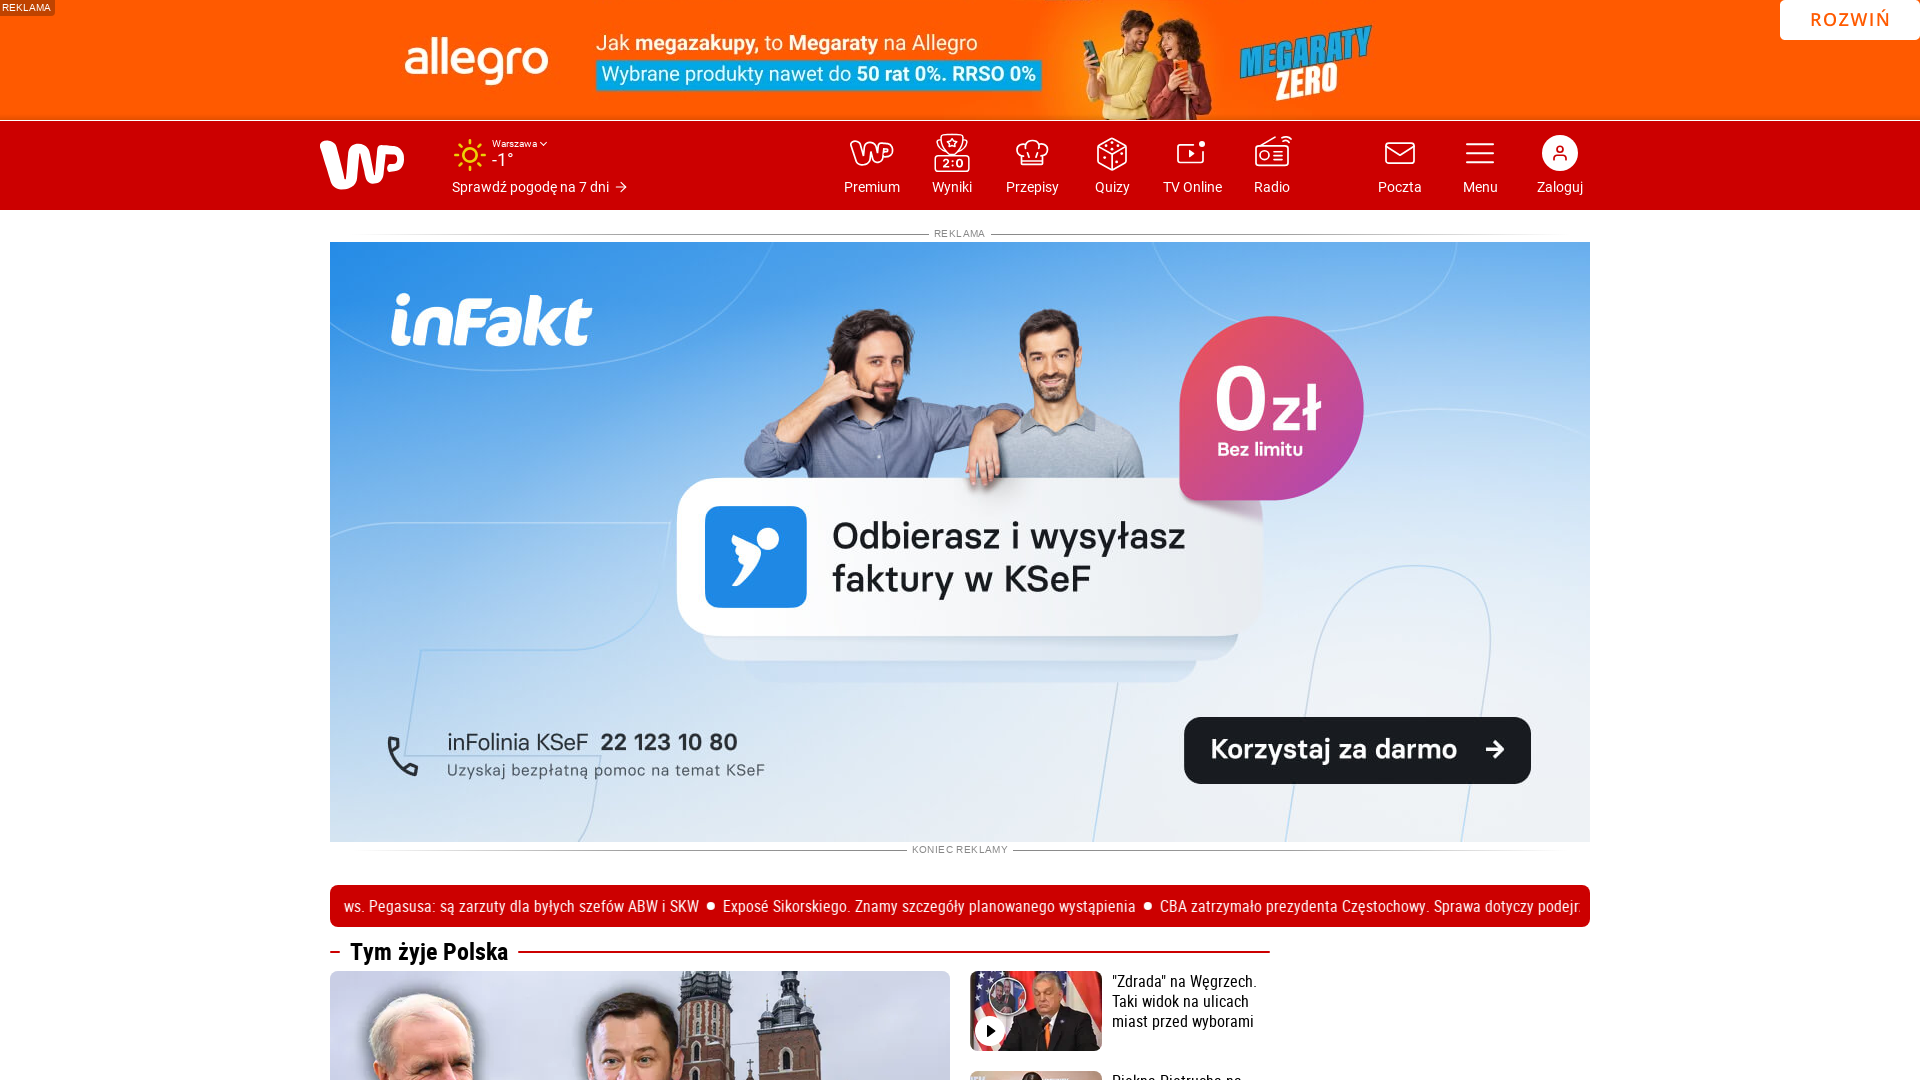